Tests drag and drop functionality by dragging an element from a source box to a target droppable box

Starting URL: https://www.qa-practice.com/elements/dragndrop/boxes

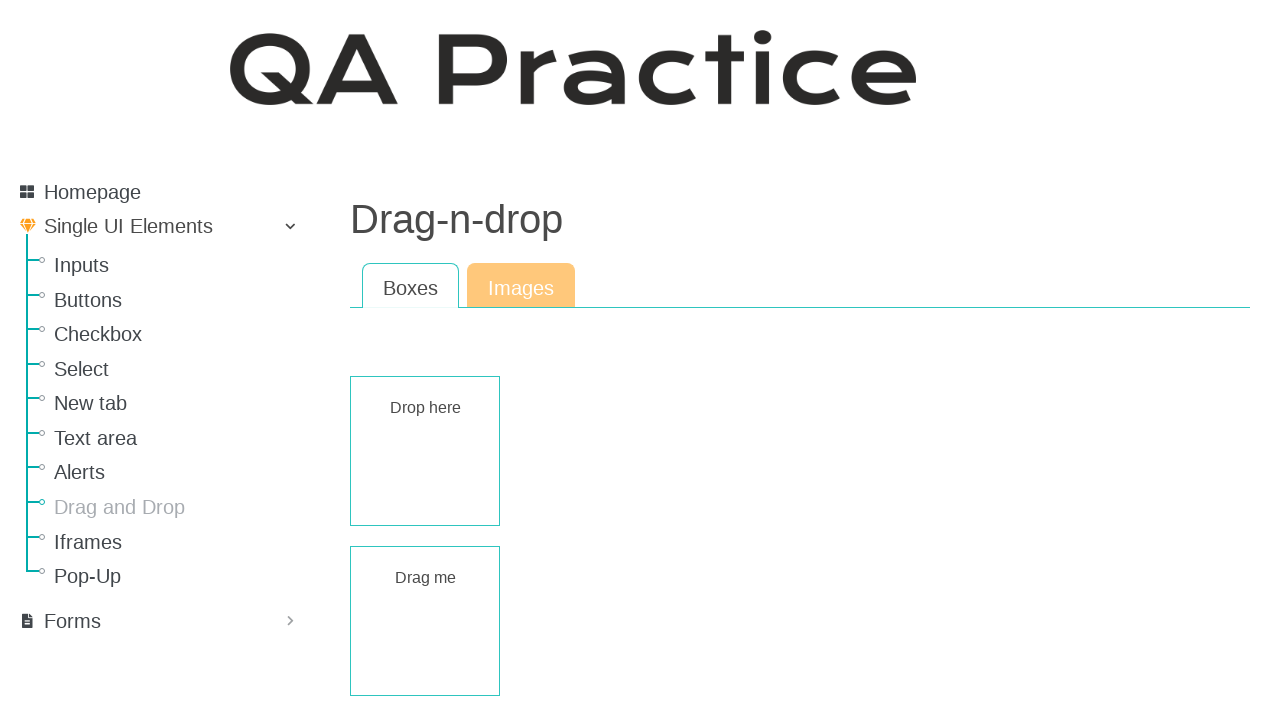

Dragged element from source box to target droppable box at (425, 451)
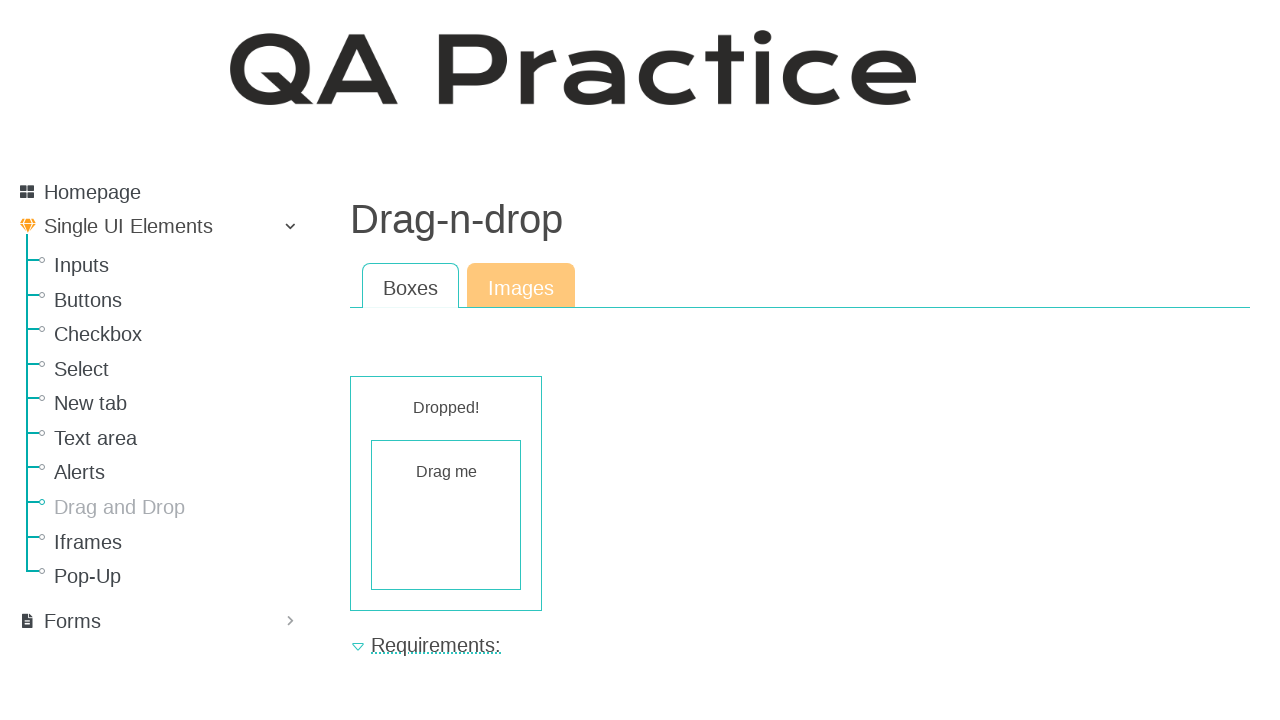

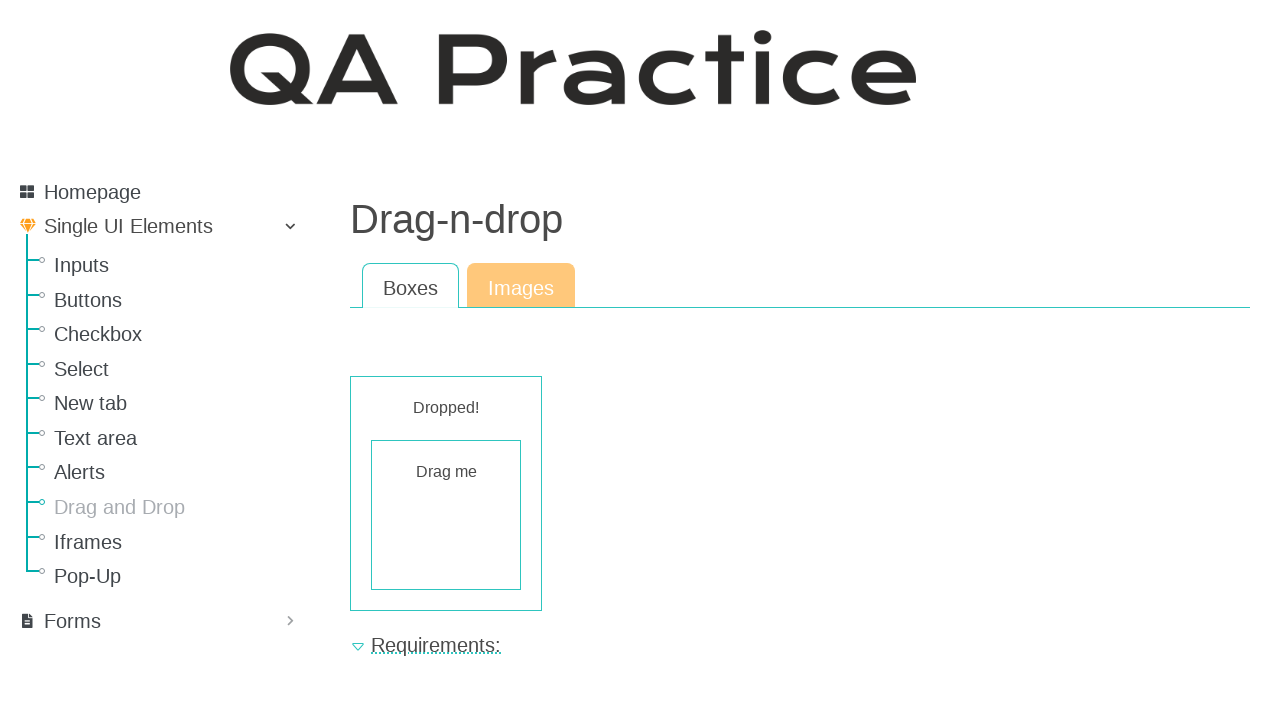